Tests that edits are saved when the input loses focus (blur)

Starting URL: https://demo.playwright.dev/todomvc

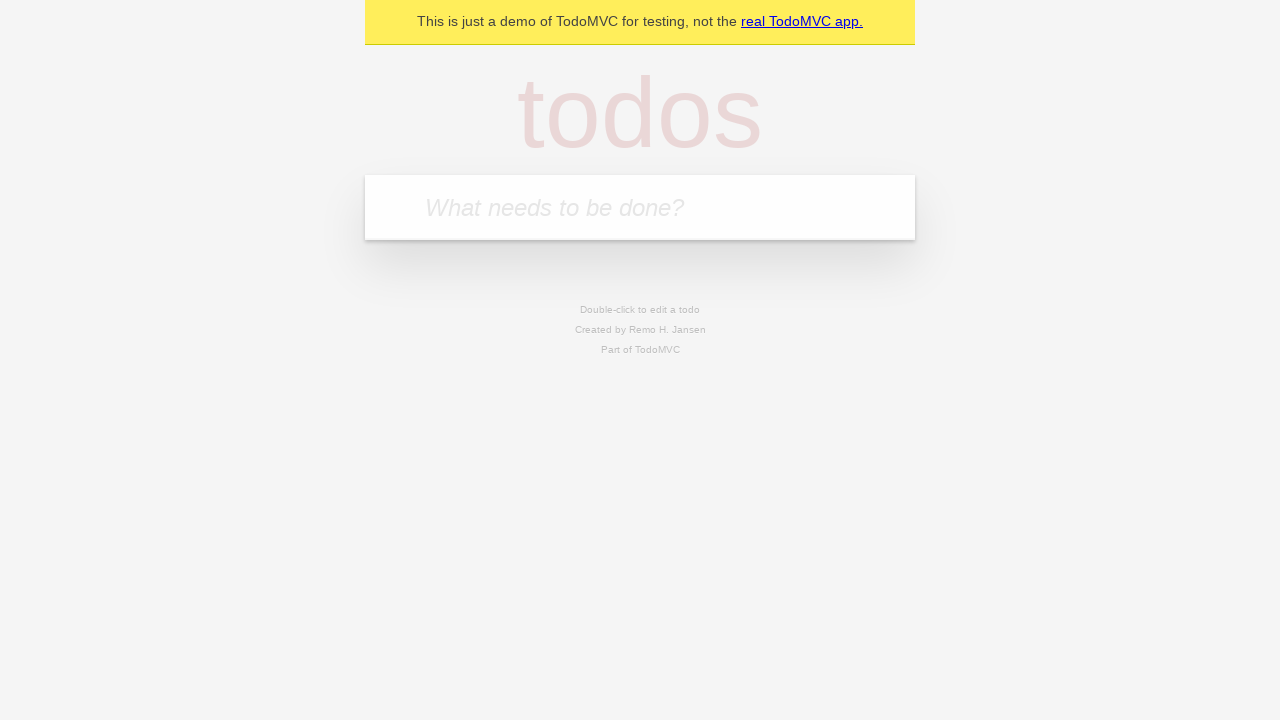

Filled todo input with 'buy some cheese' on internal:attr=[placeholder="What needs to be done?"i]
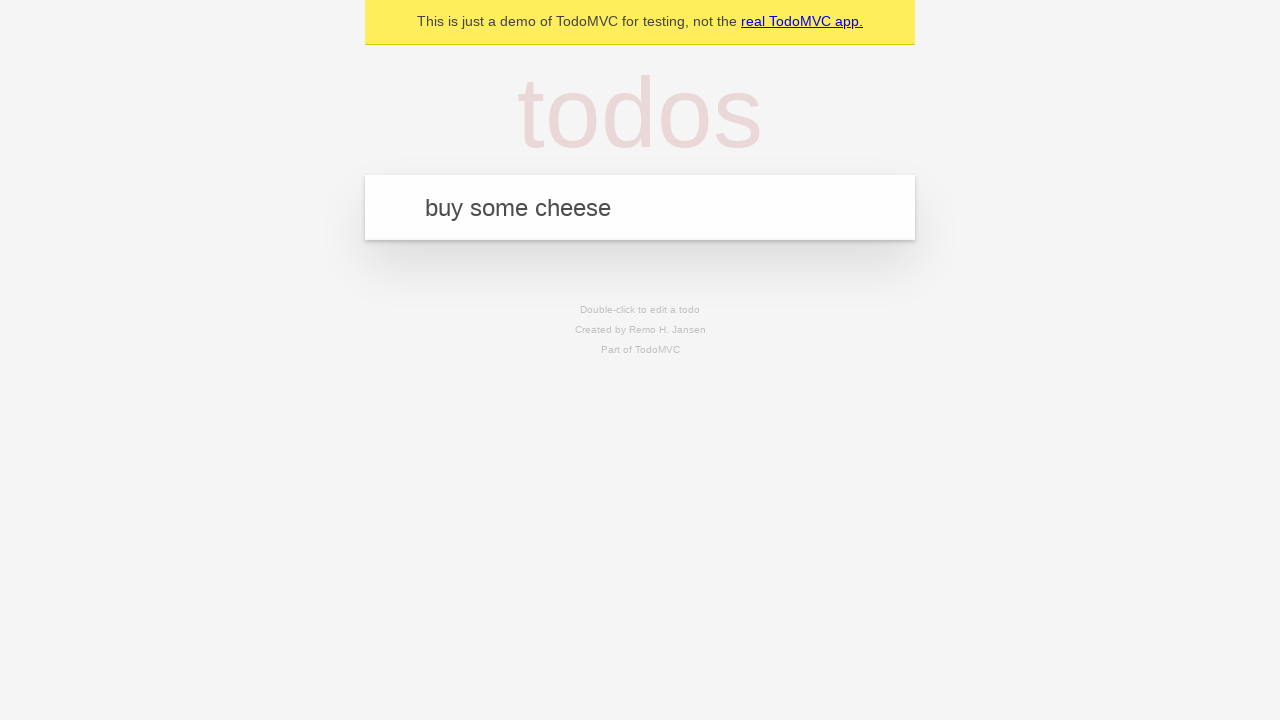

Pressed Enter to create first todo item on internal:attr=[placeholder="What needs to be done?"i]
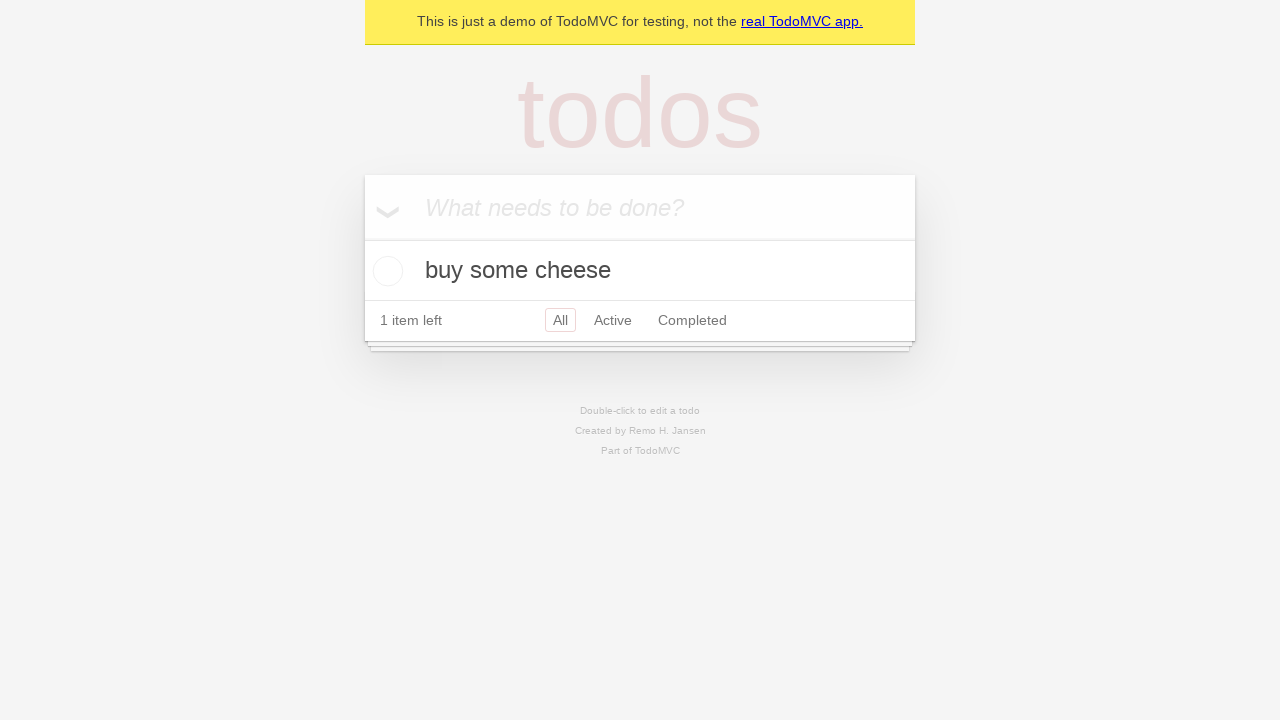

Filled todo input with 'feed the cat' on internal:attr=[placeholder="What needs to be done?"i]
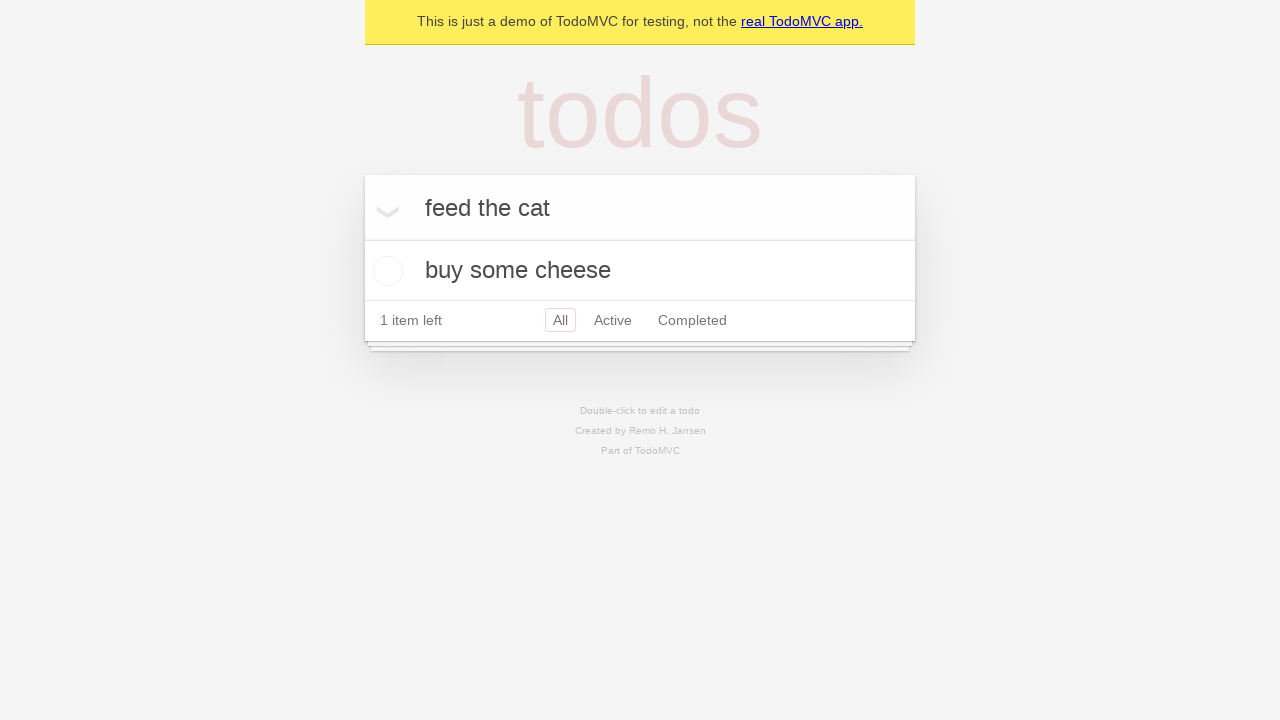

Pressed Enter to create second todo item on internal:attr=[placeholder="What needs to be done?"i]
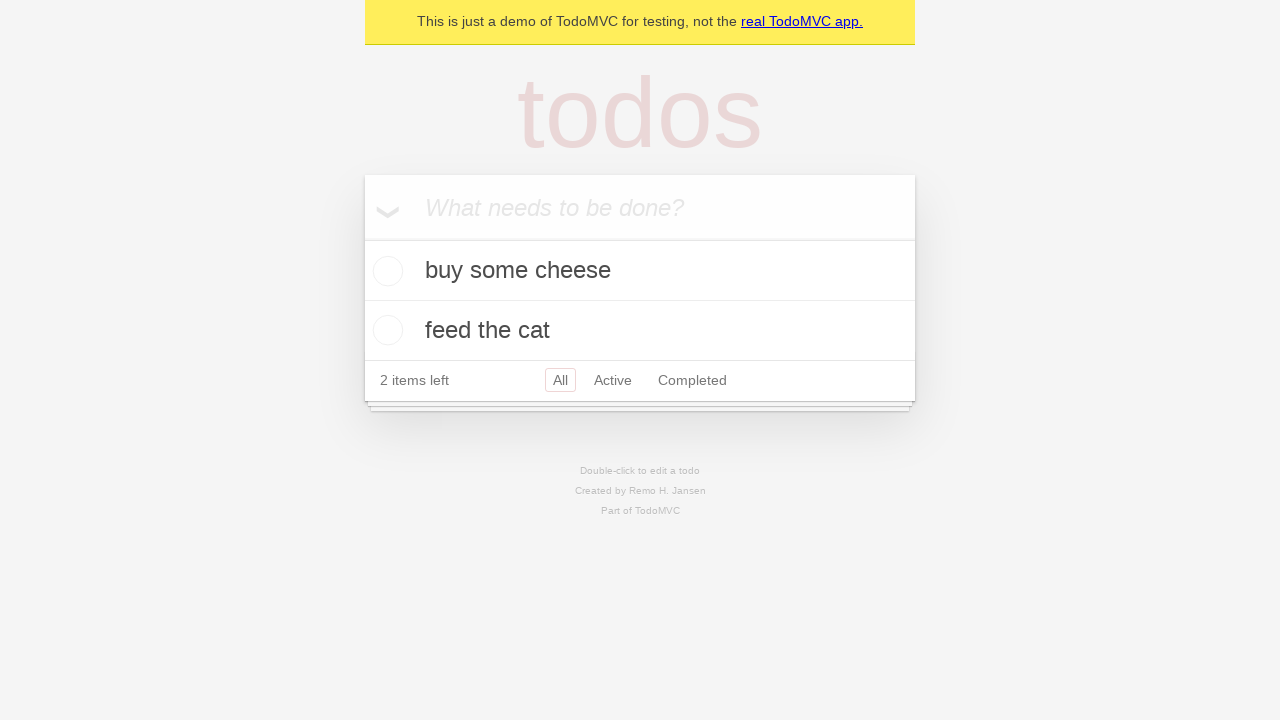

Filled todo input with 'book a doctors appointment' on internal:attr=[placeholder="What needs to be done?"i]
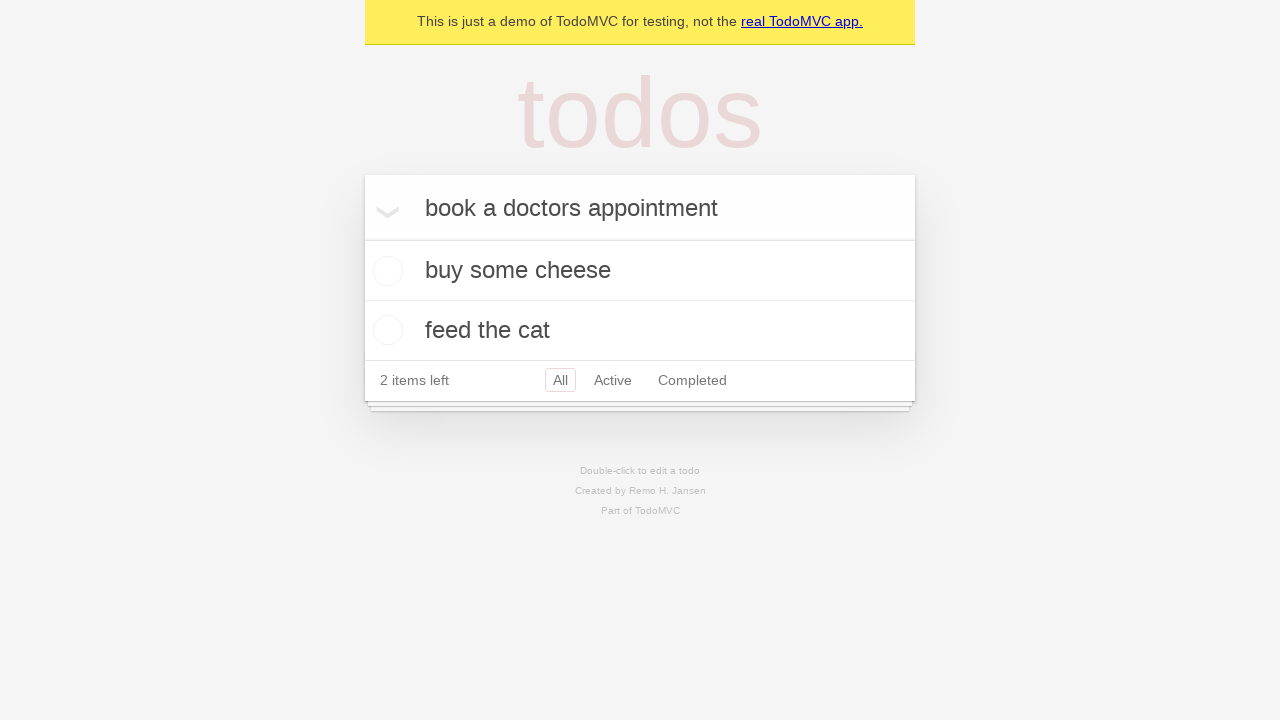

Pressed Enter to create third todo item on internal:attr=[placeholder="What needs to be done?"i]
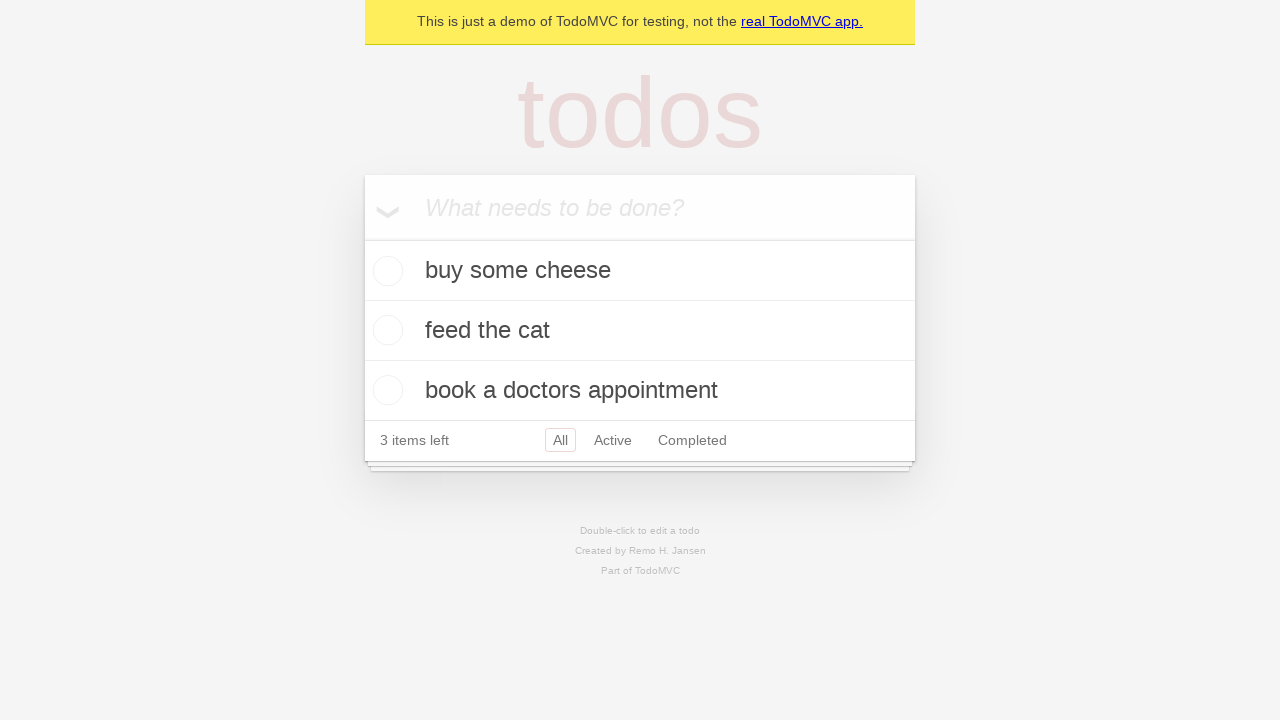

Double-clicked second todo item to enter edit mode at (640, 331) on internal:testid=[data-testid="todo-item"s] >> nth=1
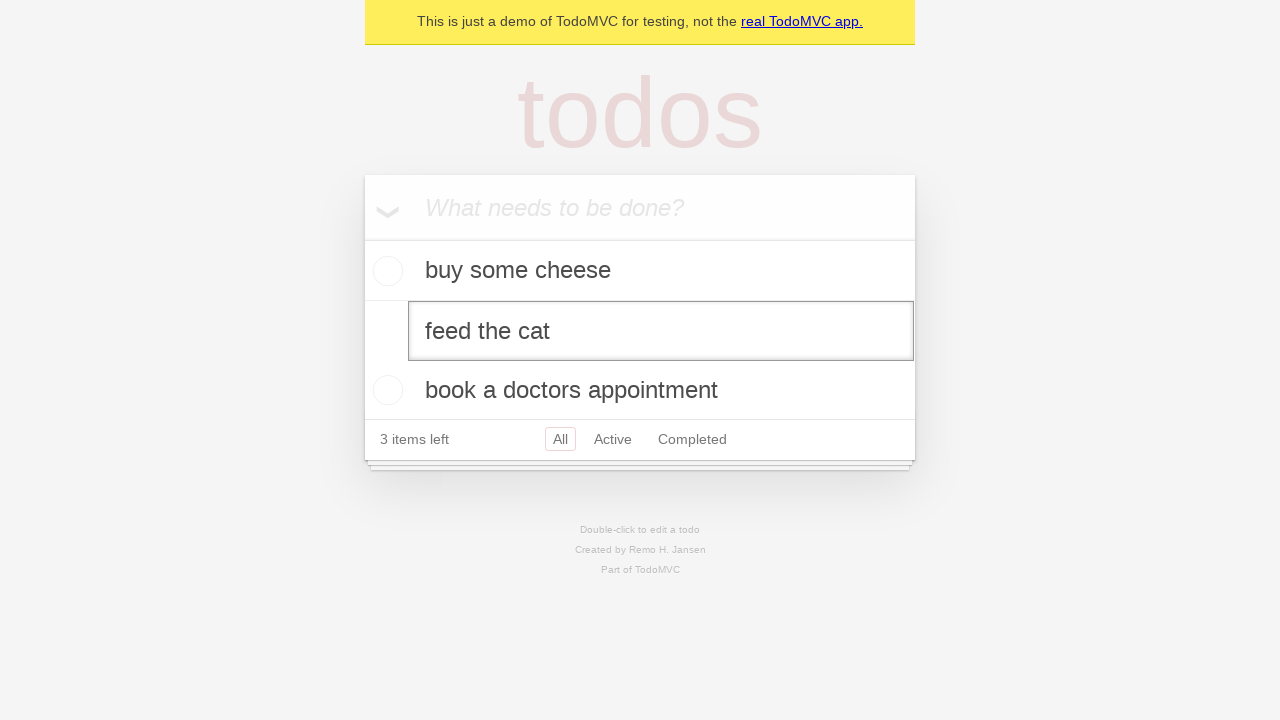

Updated second todo item text to 'buy some sausages' on internal:testid=[data-testid="todo-item"s] >> nth=1 >> internal:role=textbox[nam
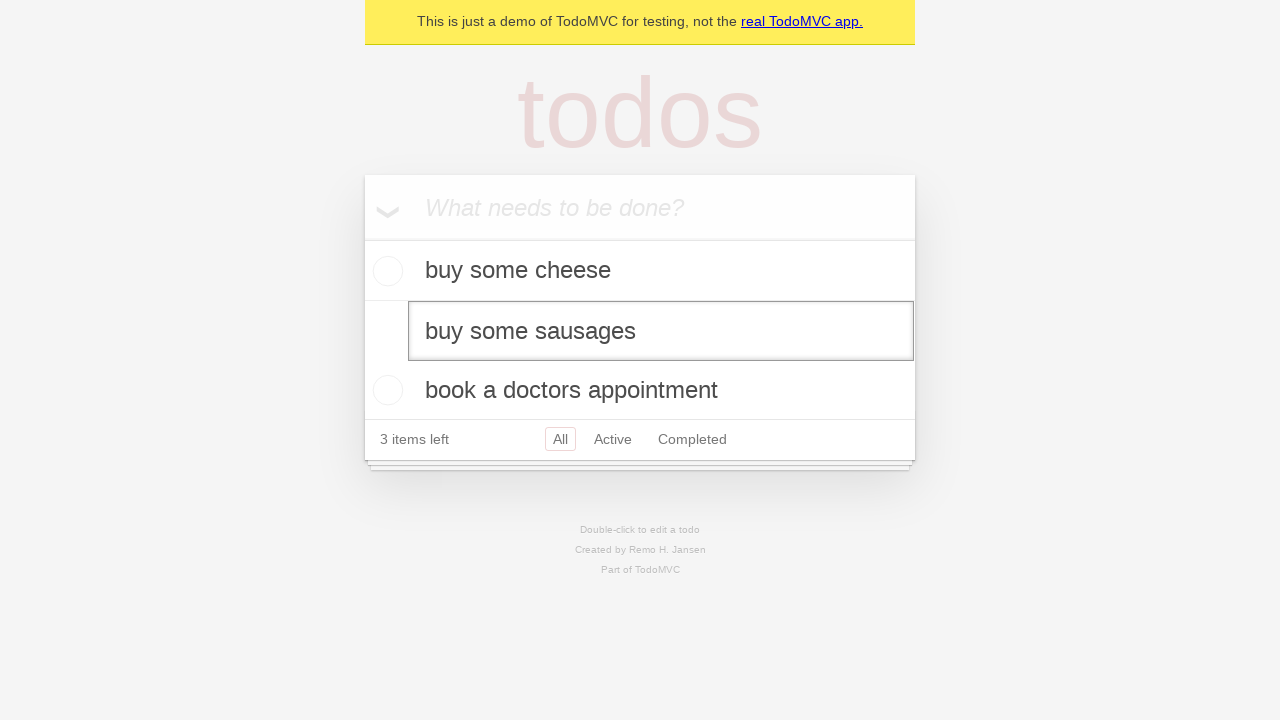

Dispatched blur event to save edits on the second todo item
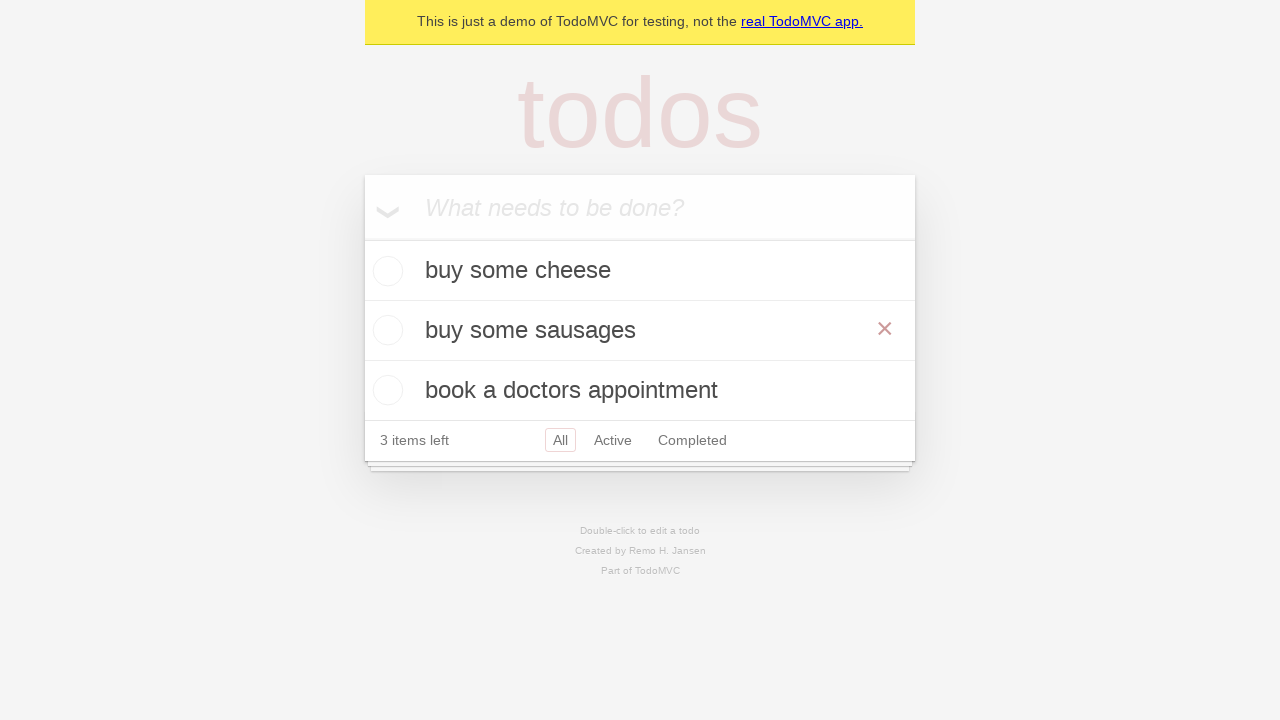

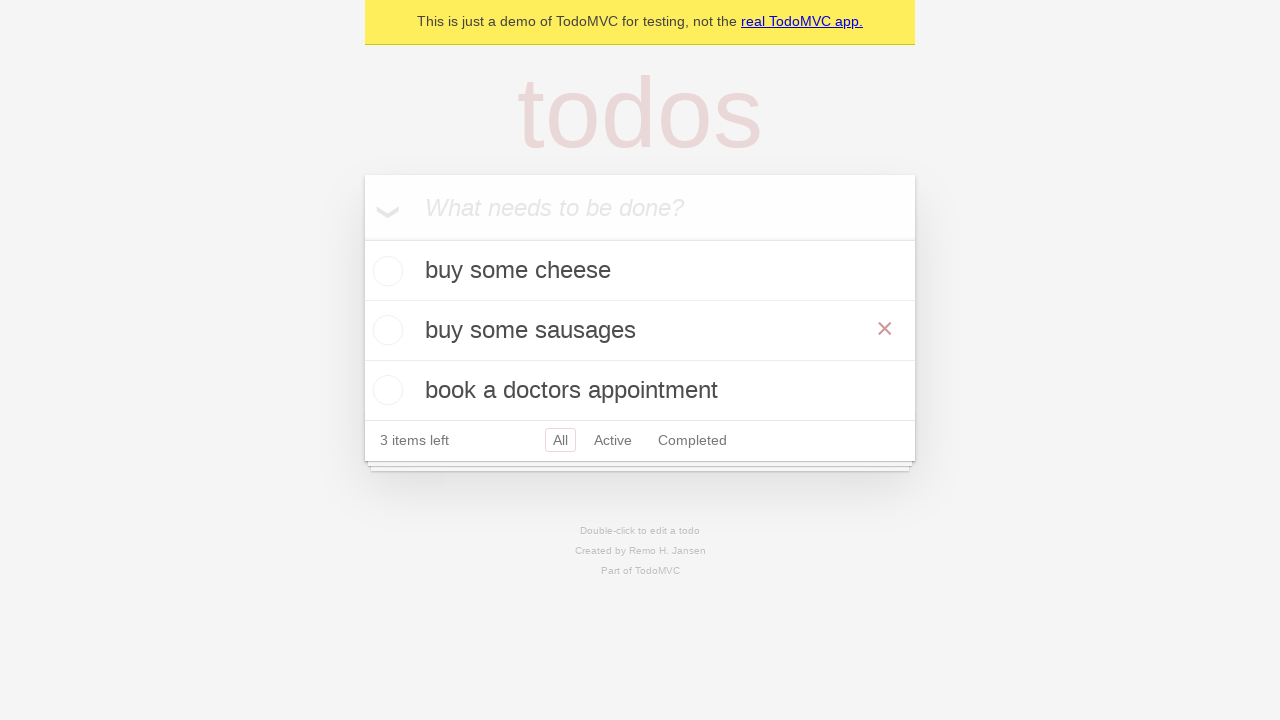